Tests form submission by filling out name, email, and address fields then submitting the form

Starting URL: http://demoqa.com/text-box

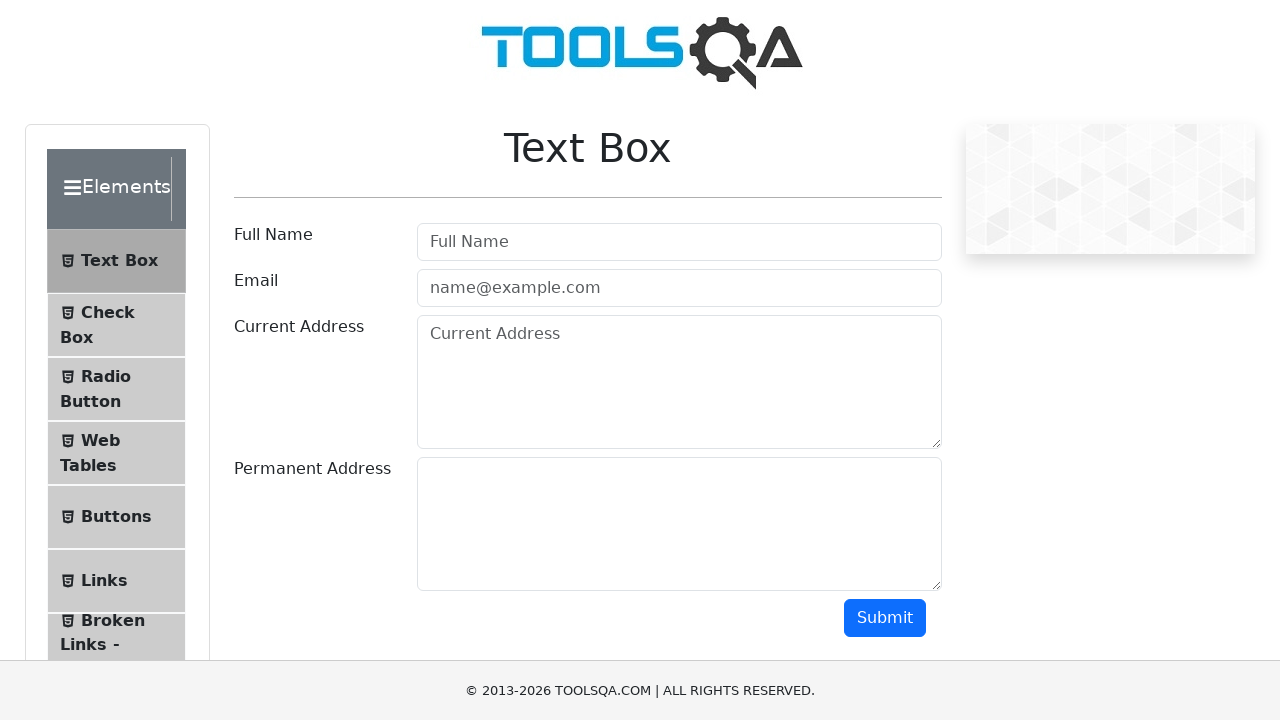

Filled full name field with 'Automation' on #userName
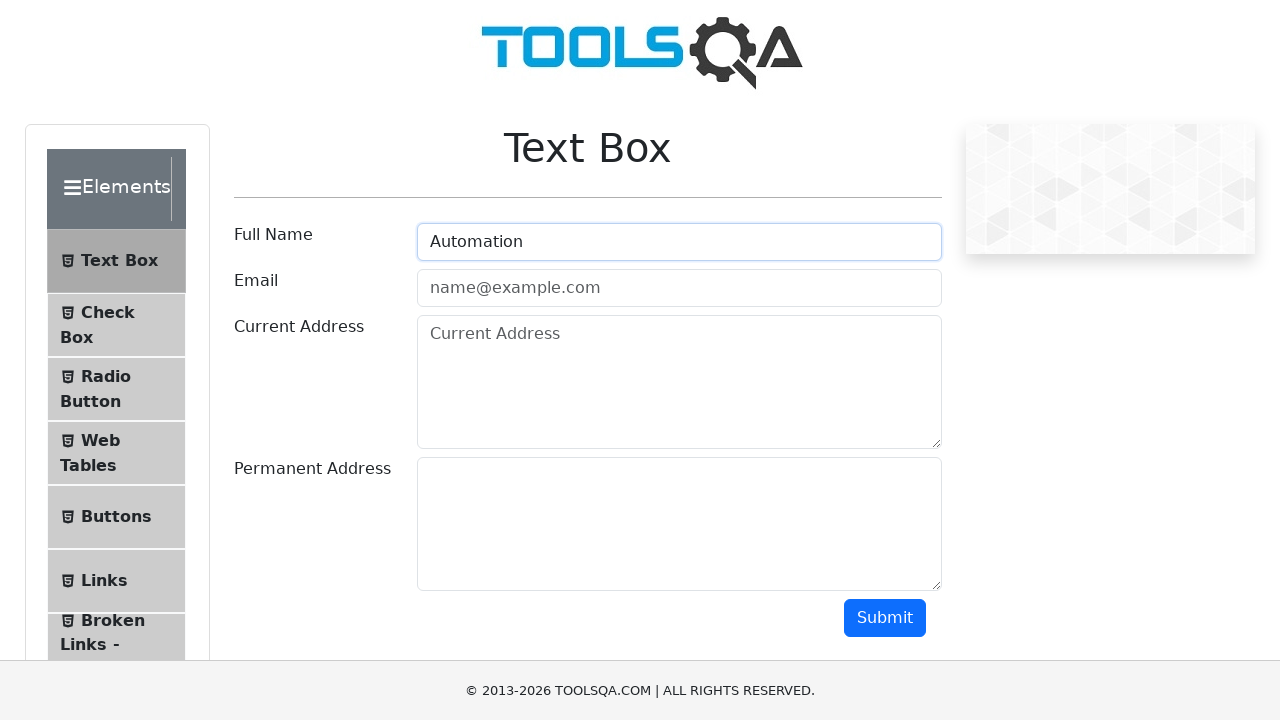

Filled email field with 'Testing@gmail.com' on #userEmail
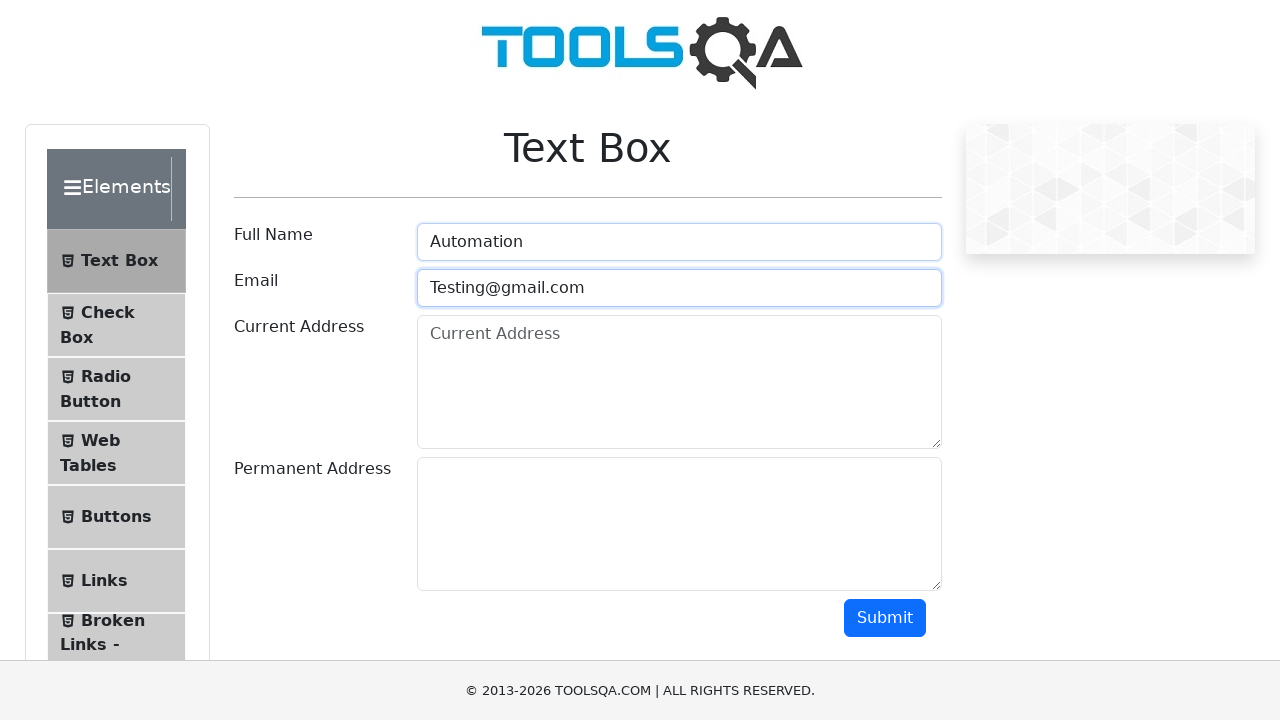

Filled current address field with 'Testing Current Address' on #currentAddress
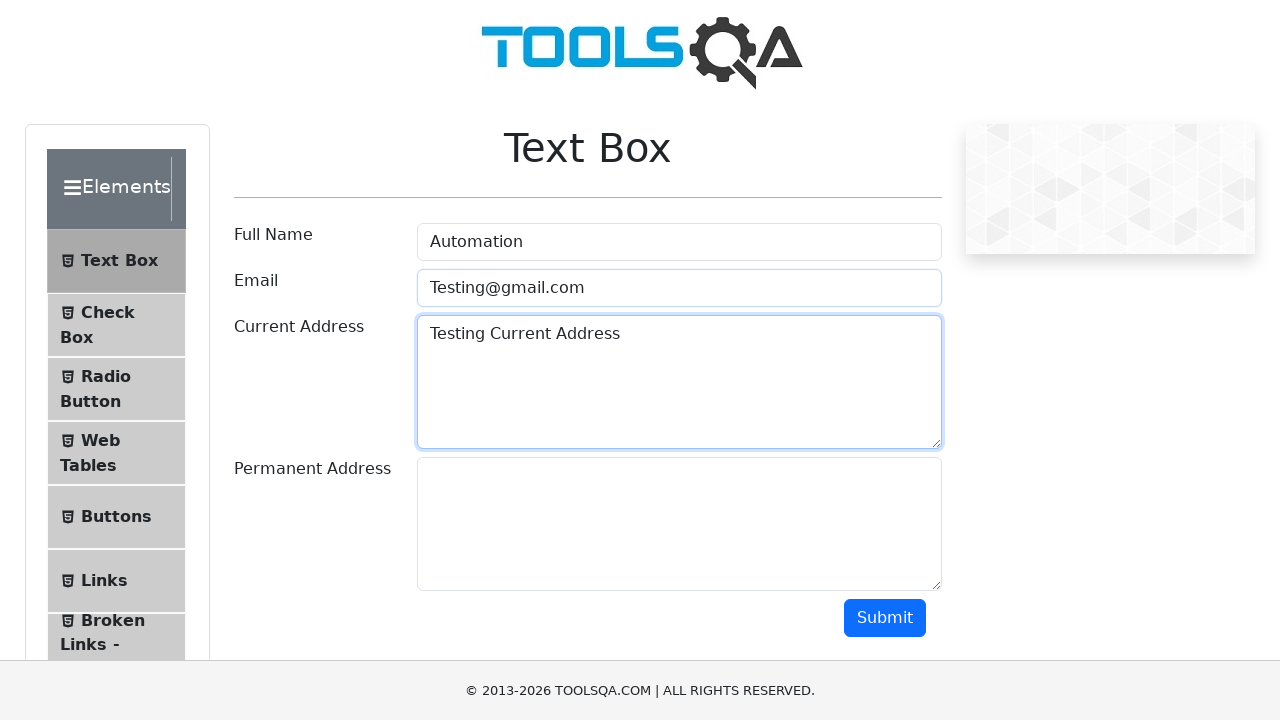

Filled permanent address field with 'Testing Permanent Address' on #permanentAddress
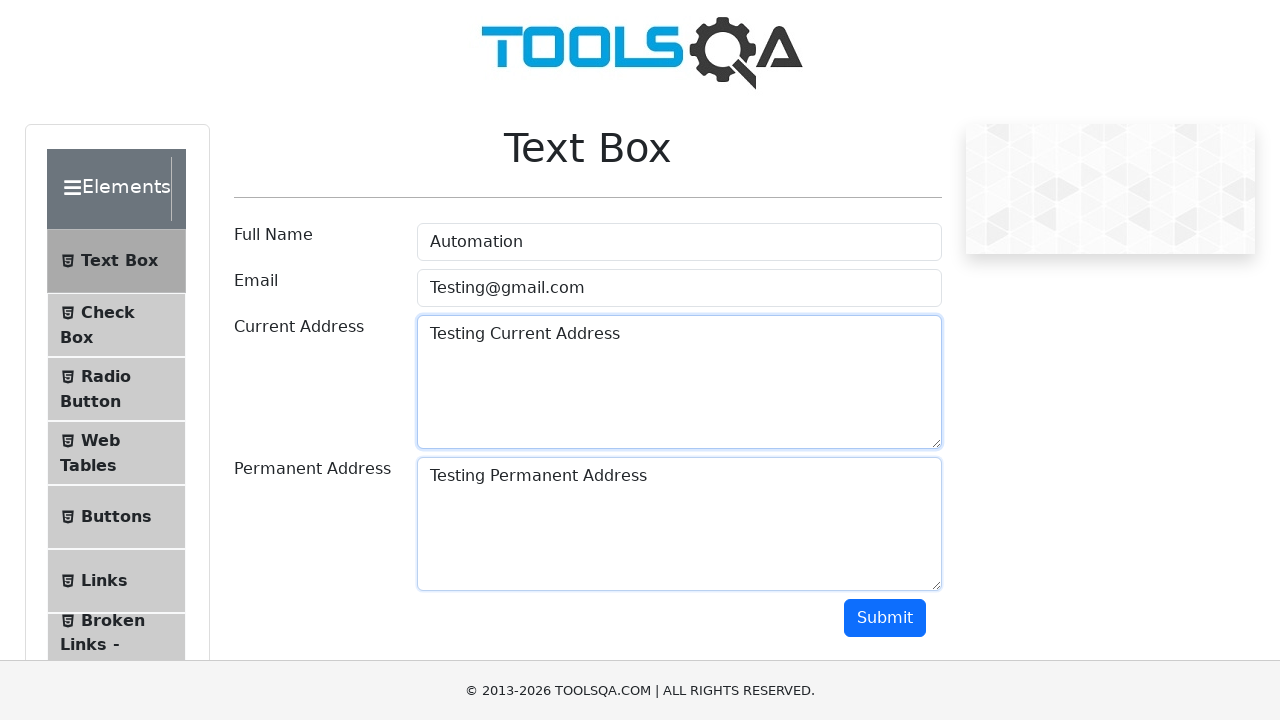

Clicked submit button to submit form at (885, 618) on #submit
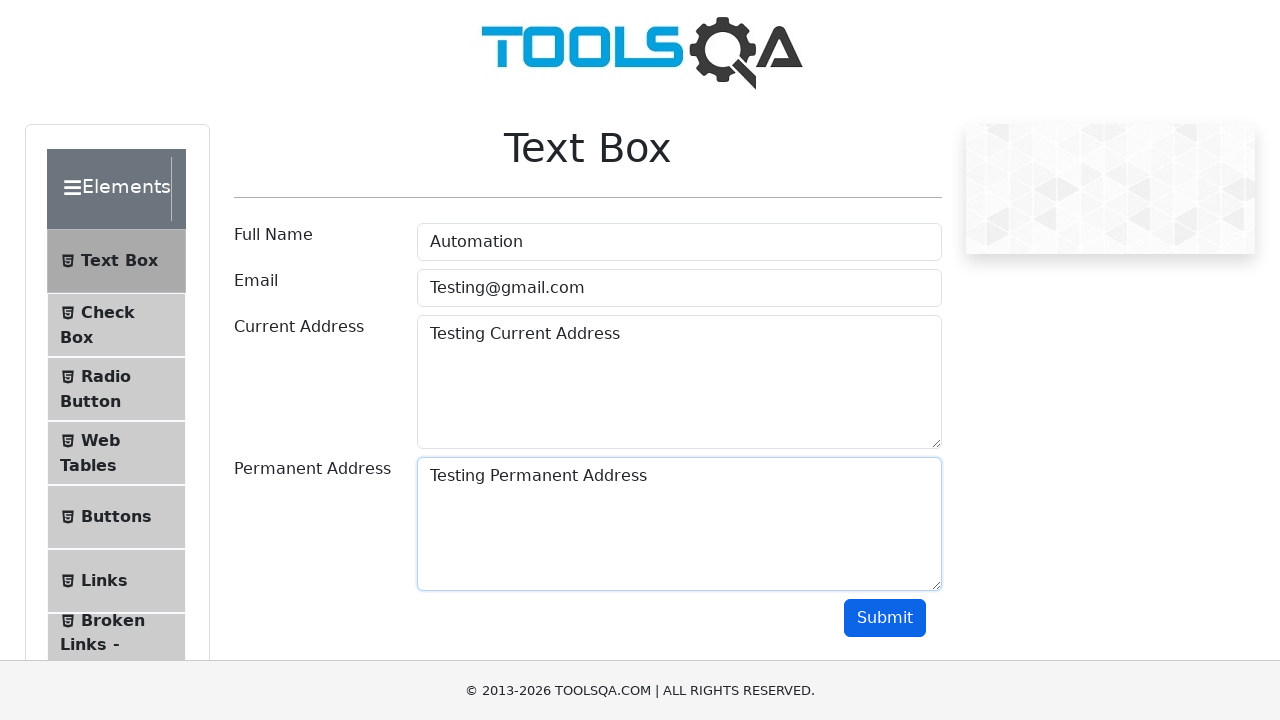

Form submission results loaded successfully
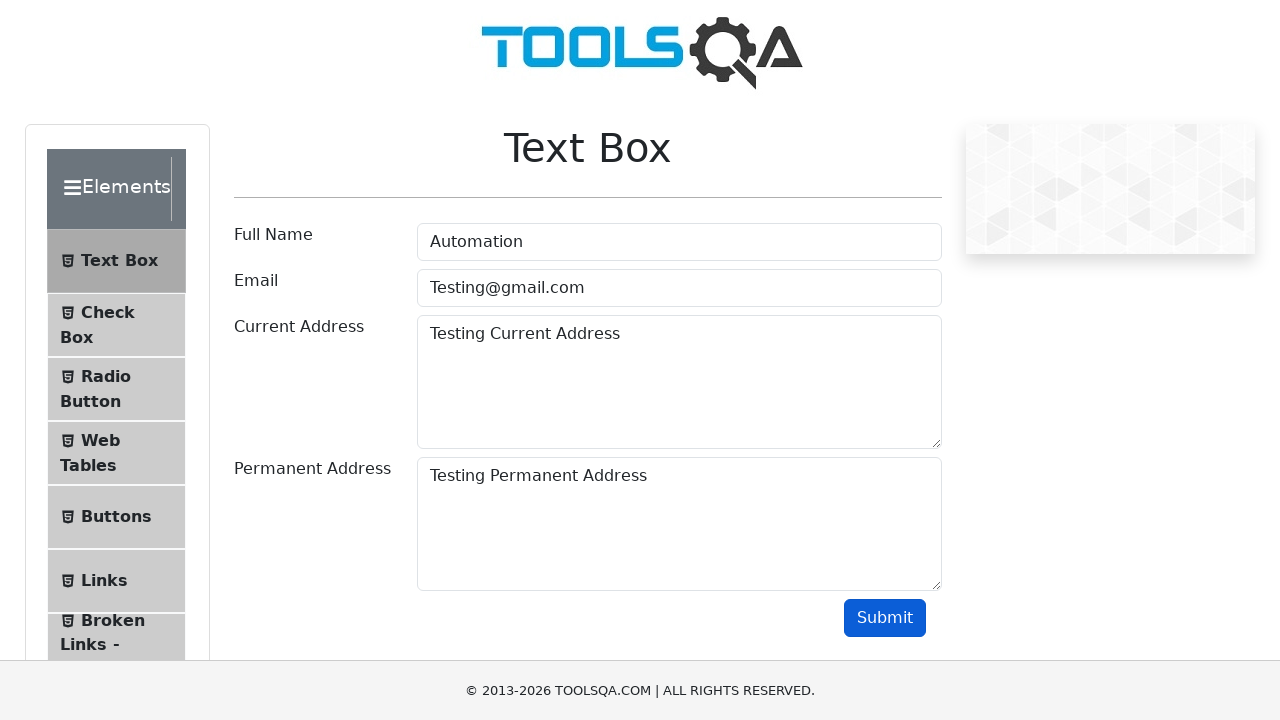

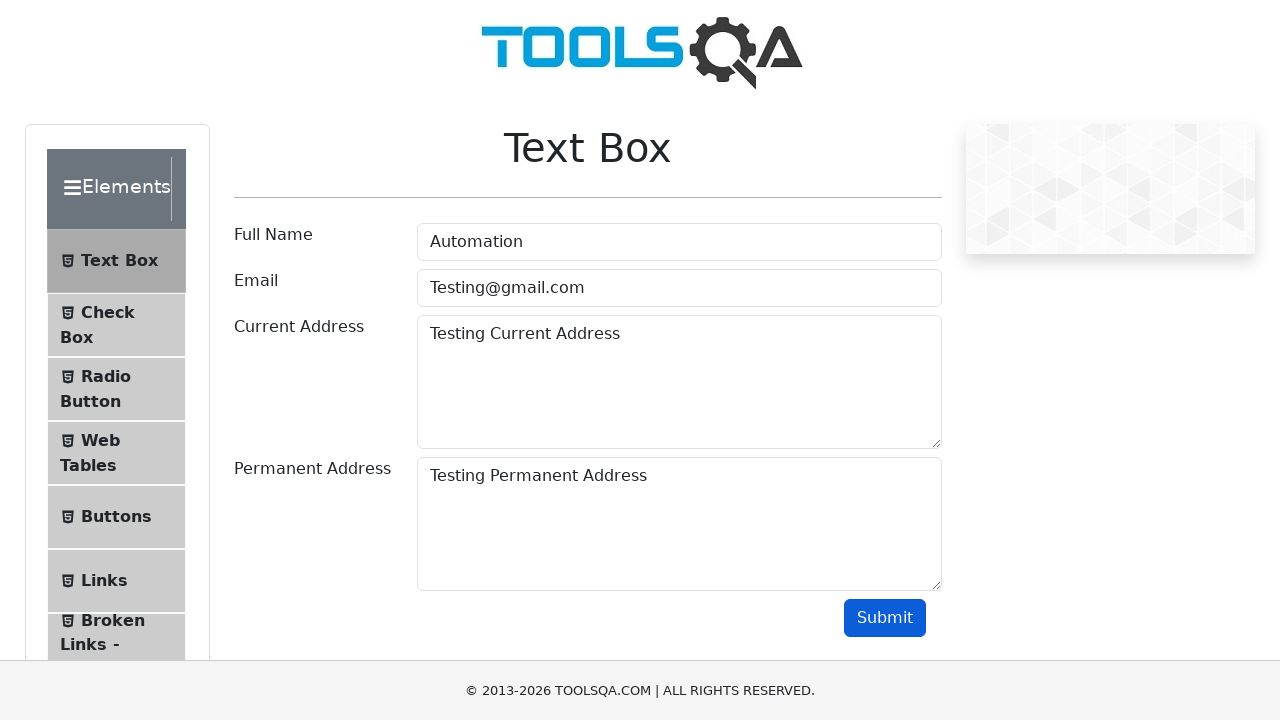